Tests that entering letters and symbols in the phone field shows a validation error about mobile number format

Starting URL: https://dev.waffarad.com/Merchant/Account/Login?ReturnURL=/

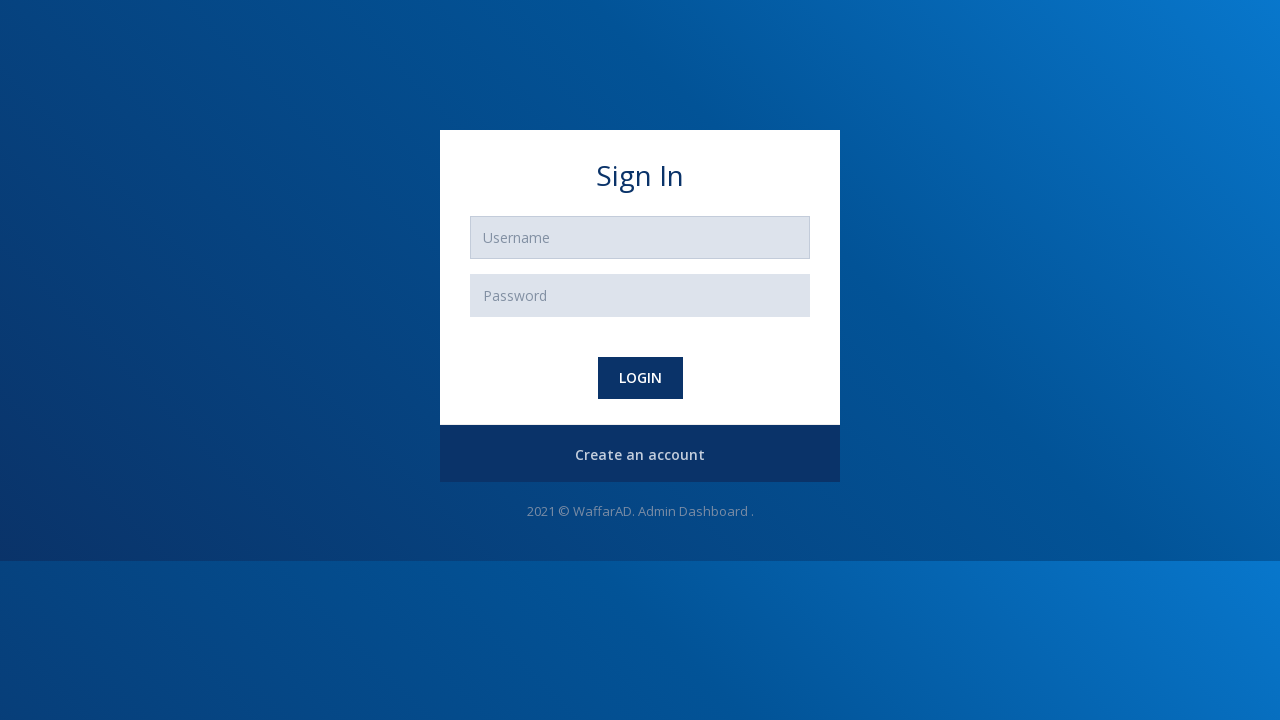

Clicked Create Account button to navigate to registration page at (640, 455) on #register-btn
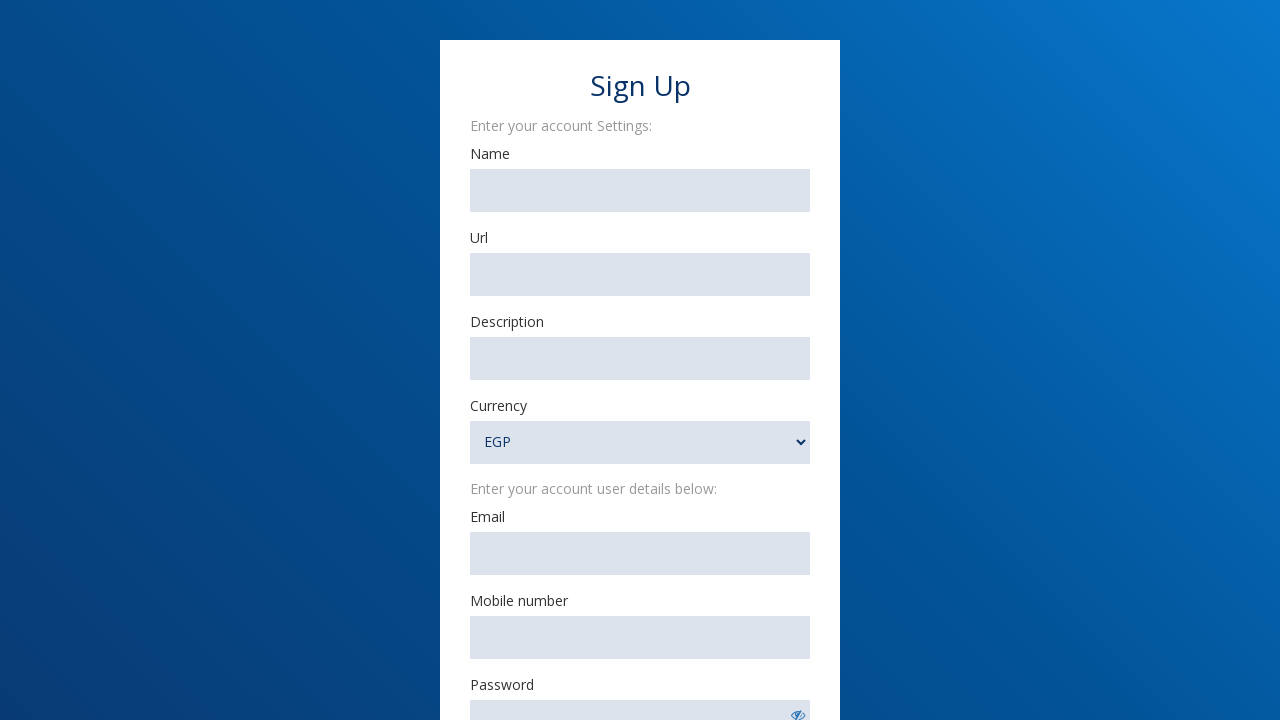

Filled merchant name field with 'Nohair' on #MerchantName
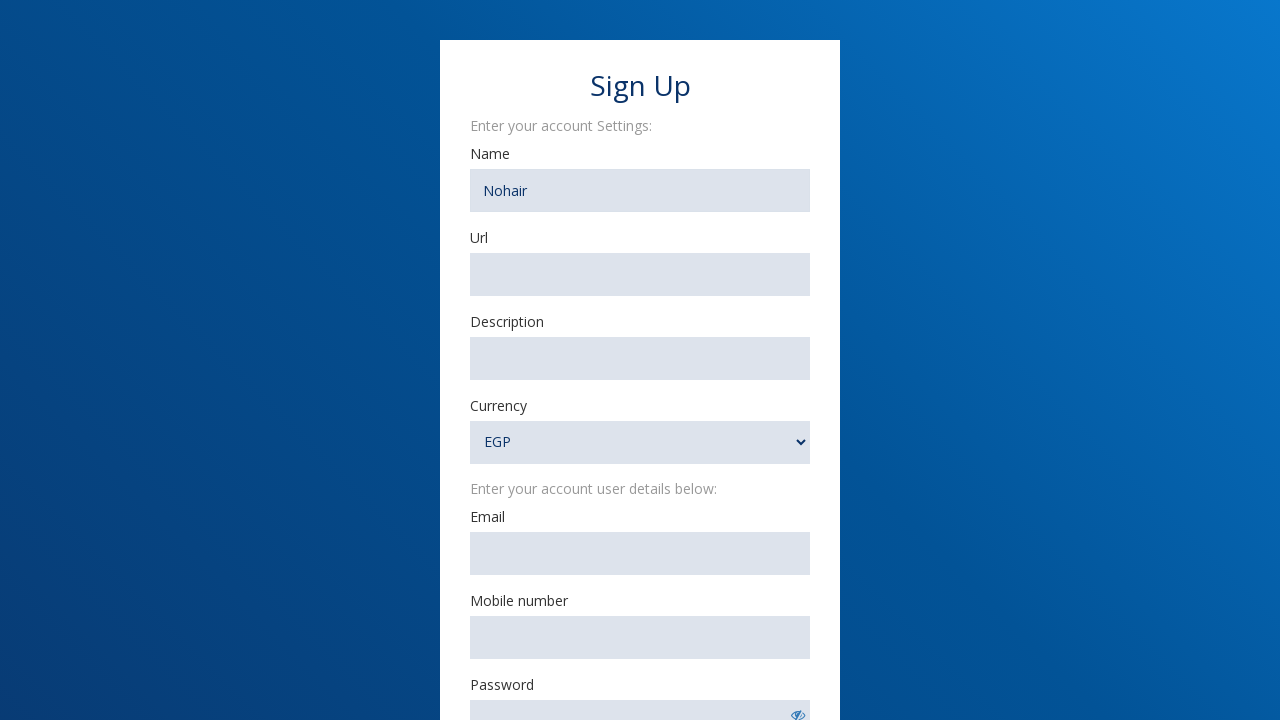

Filled URL field with 'https://www.example@example.com' on #MerchantURl
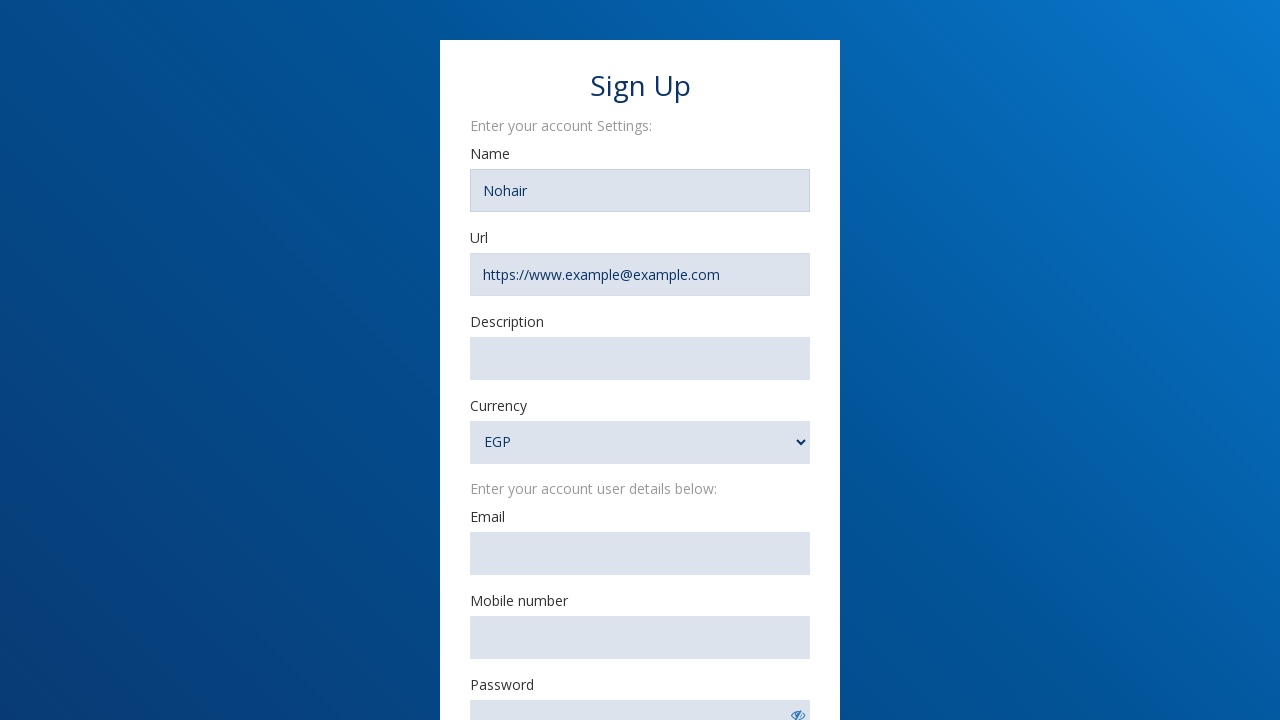

Filled description field with 'Description' on #MerchantDescription
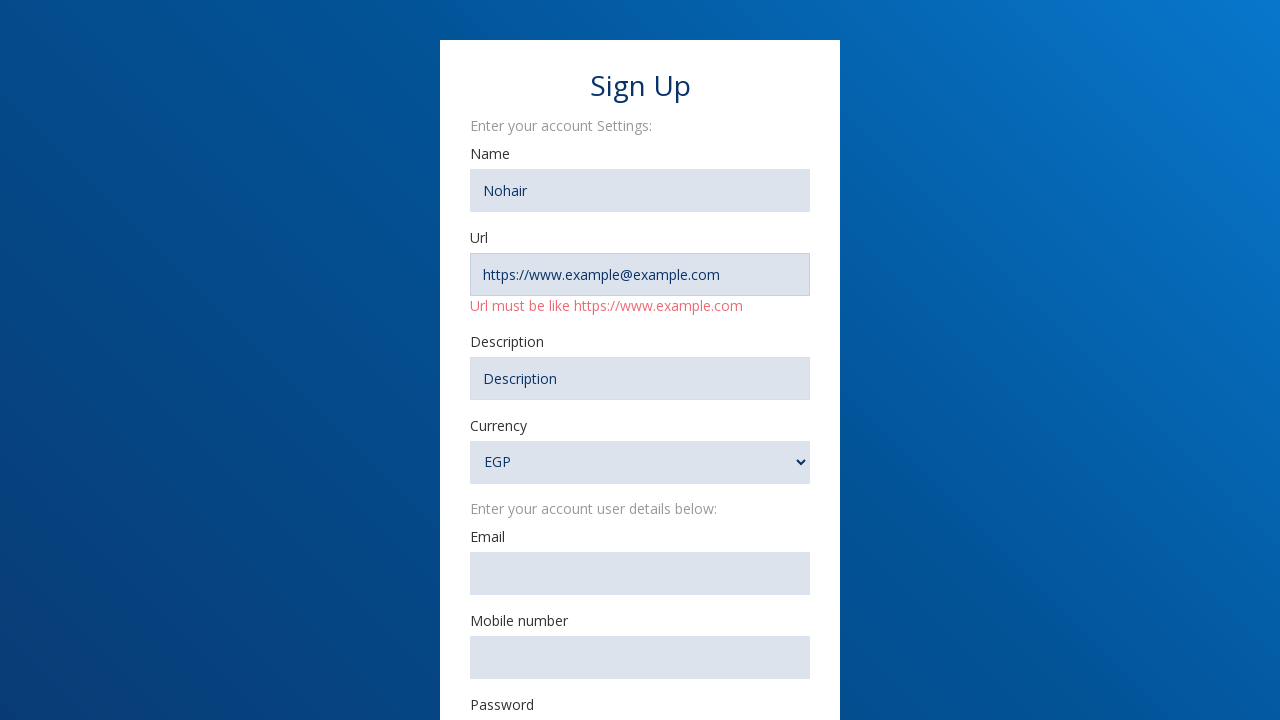

Filled email field with 'plwqmxvn@gmail.com' on #Email
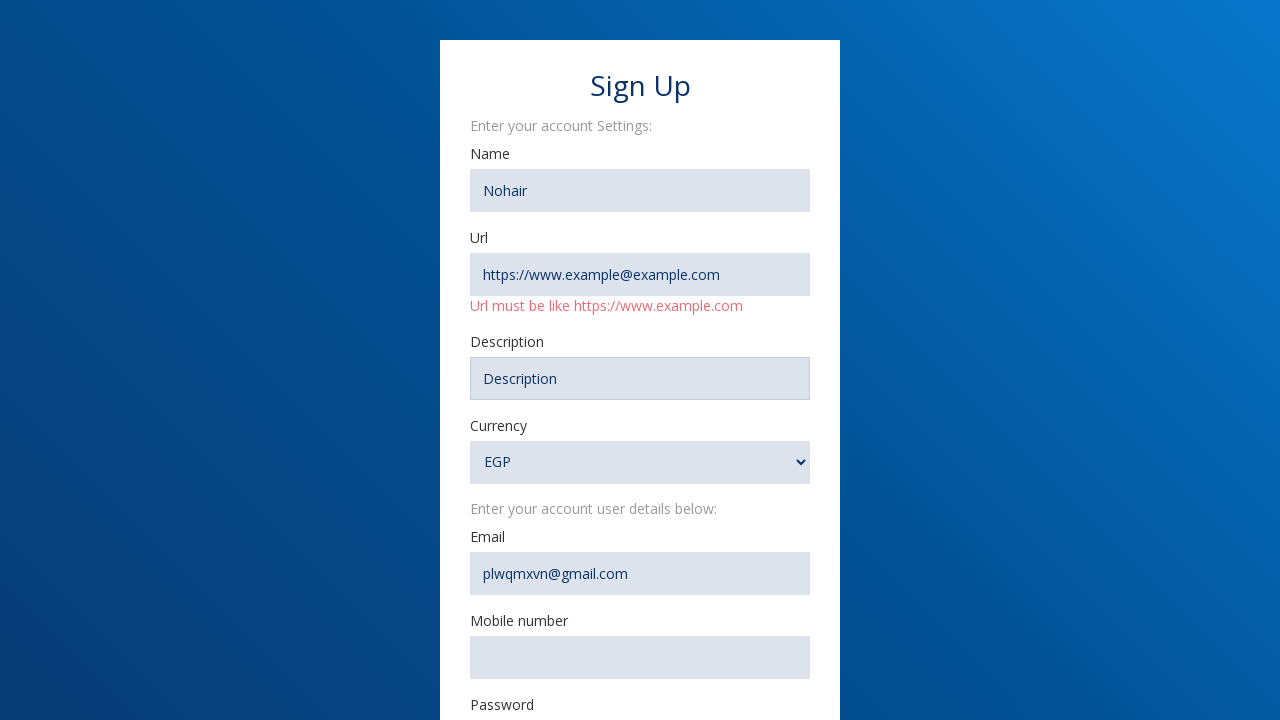

Filled mobile number field with invalid characters 'nodjjkjks@@!@@!@@' on #MobileNumber
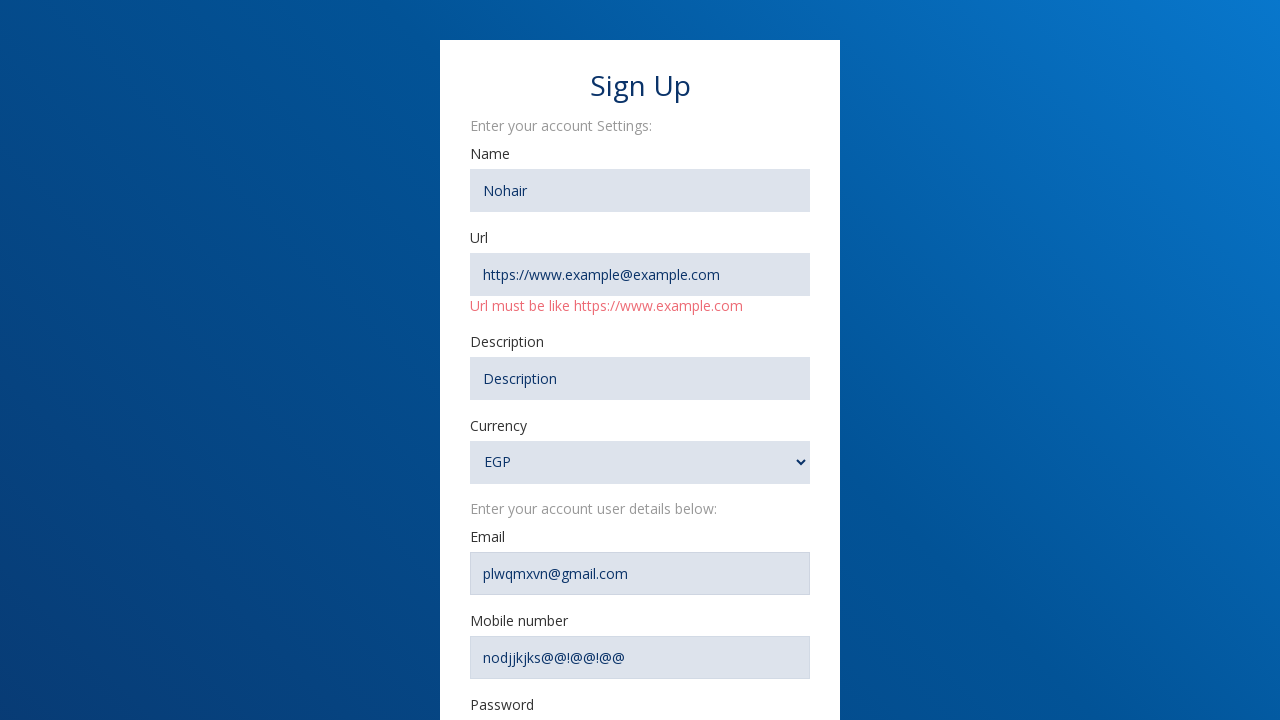

Filled password field with '88888888' on #password-show1
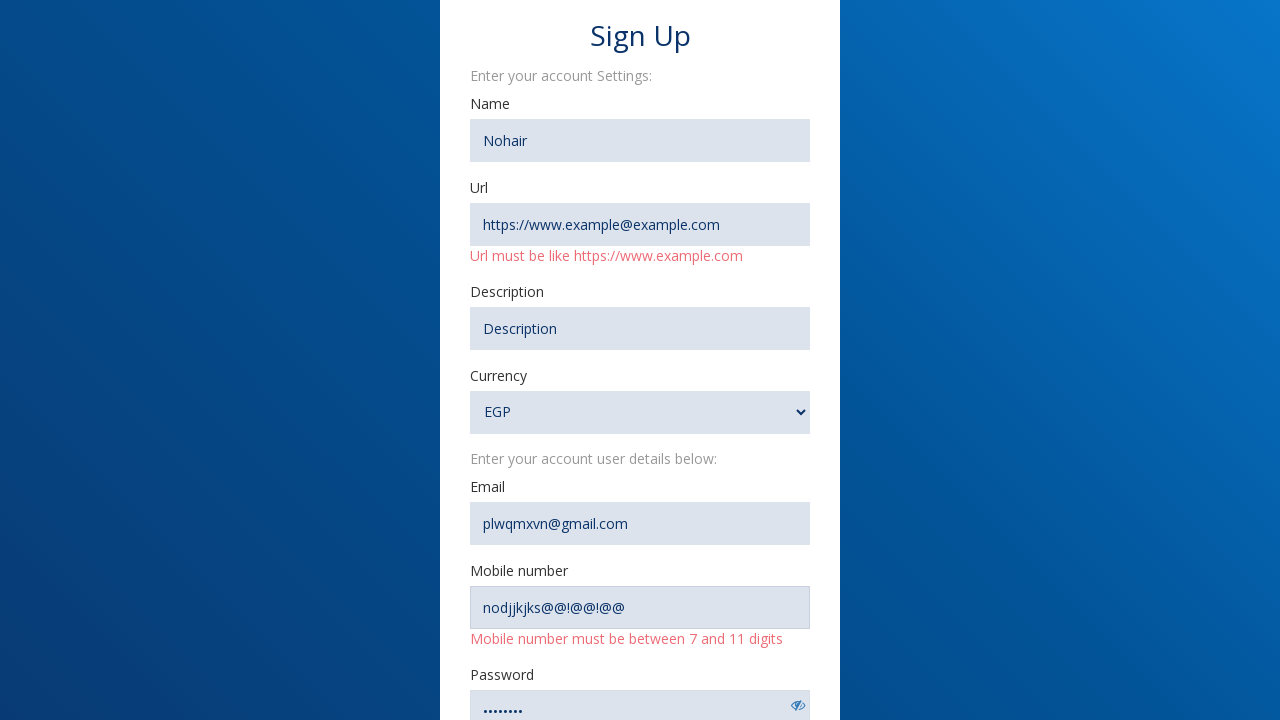

Filled confirm password field with '88888888' on input[name='ConfirmPassword']
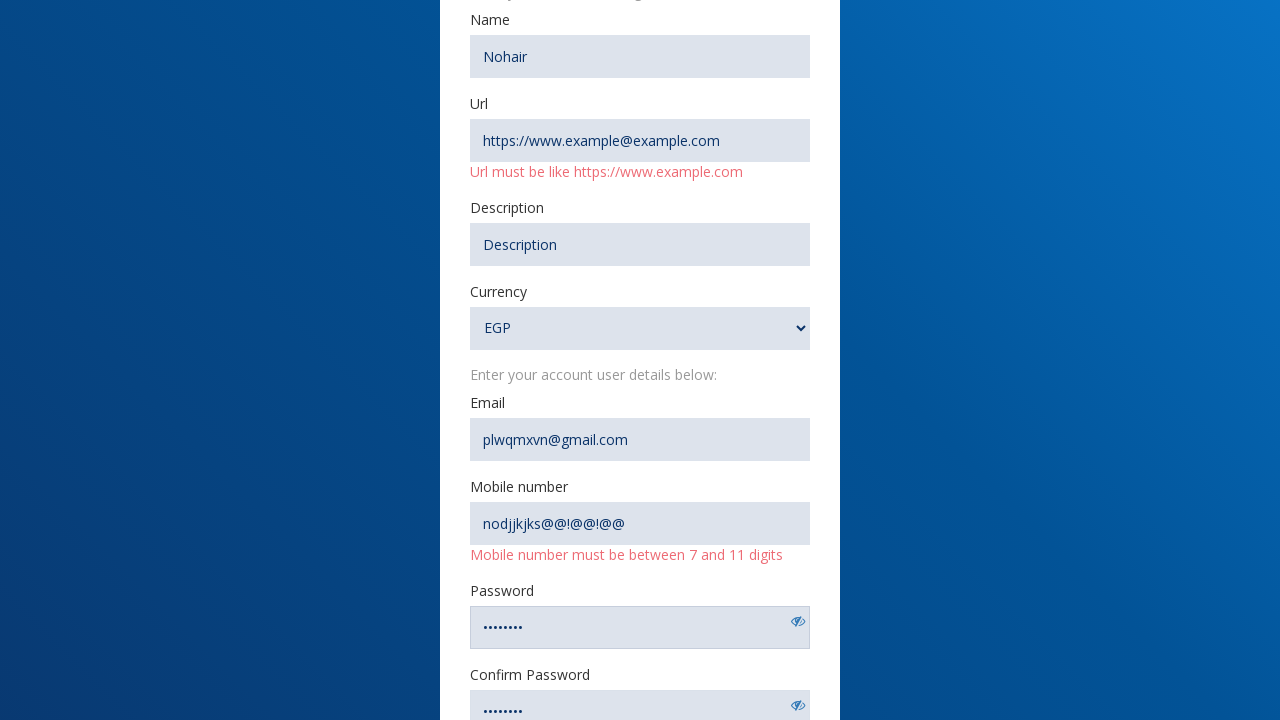

Selected currency 'USD' from dropdown on #Currency
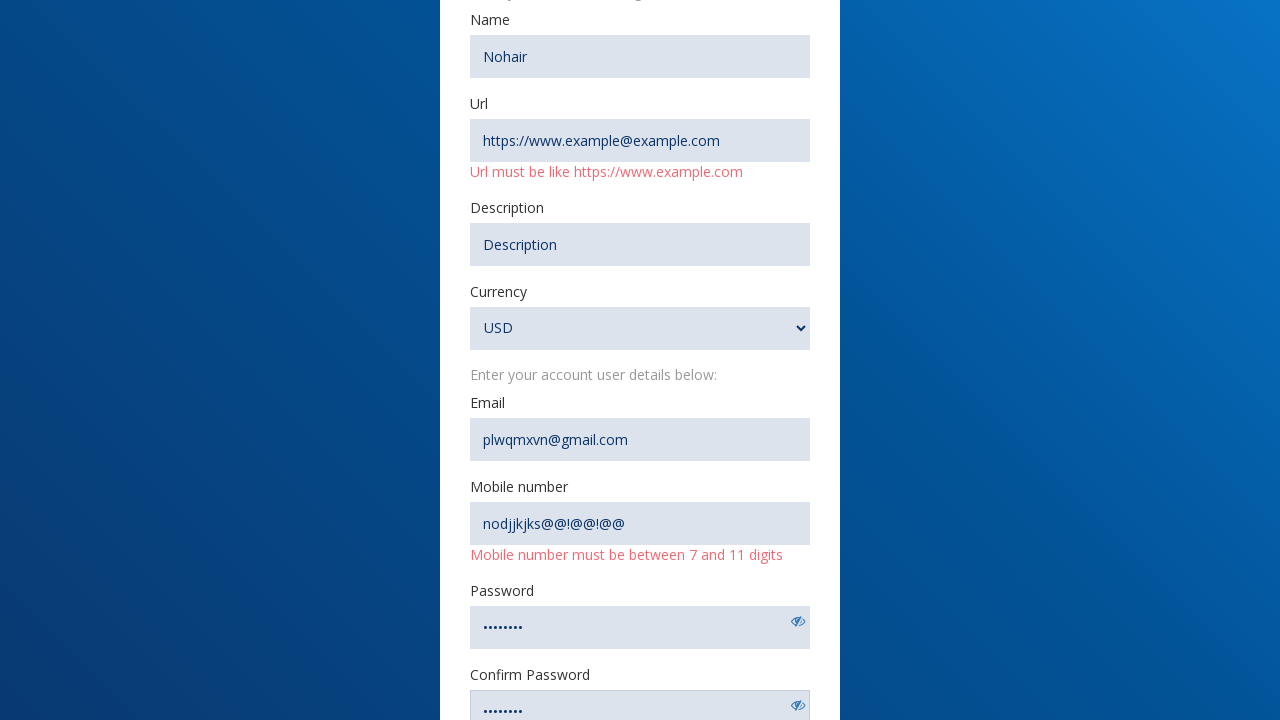

Clicked submit button to register account at (640, 513) on #SubmitRegister
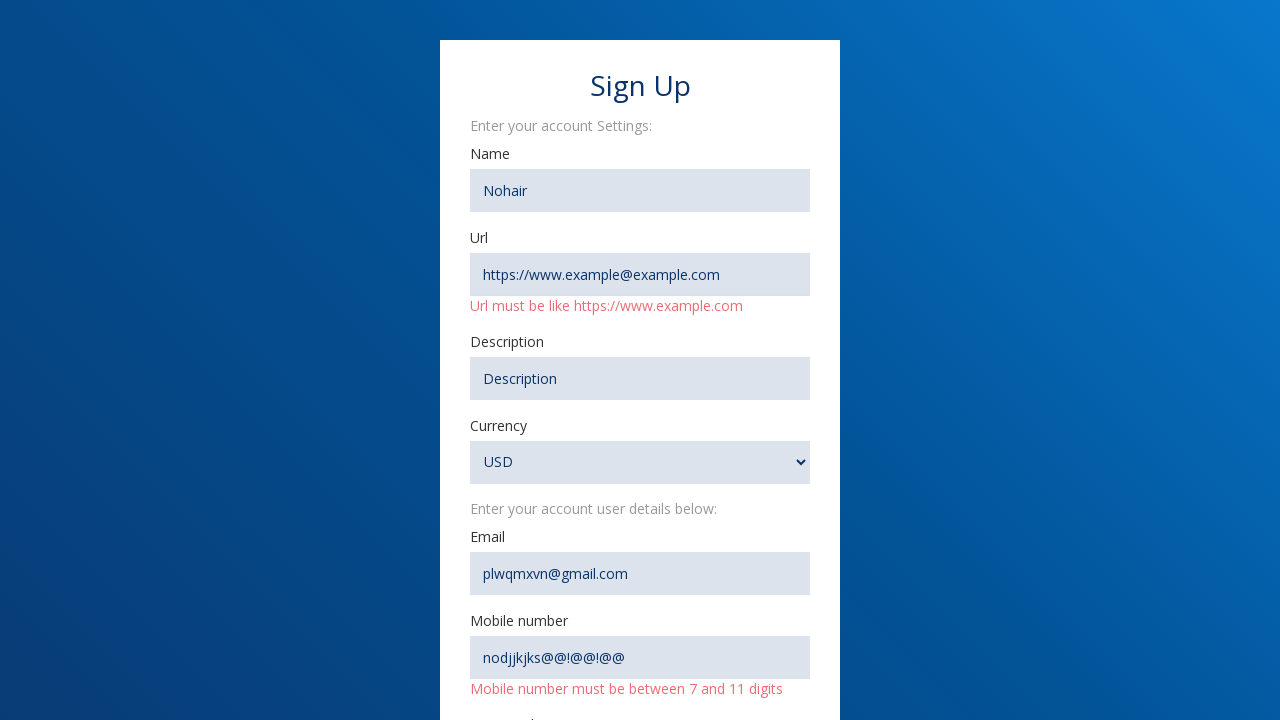

Validation error for mobile number field appeared confirming letters and symbols rejection
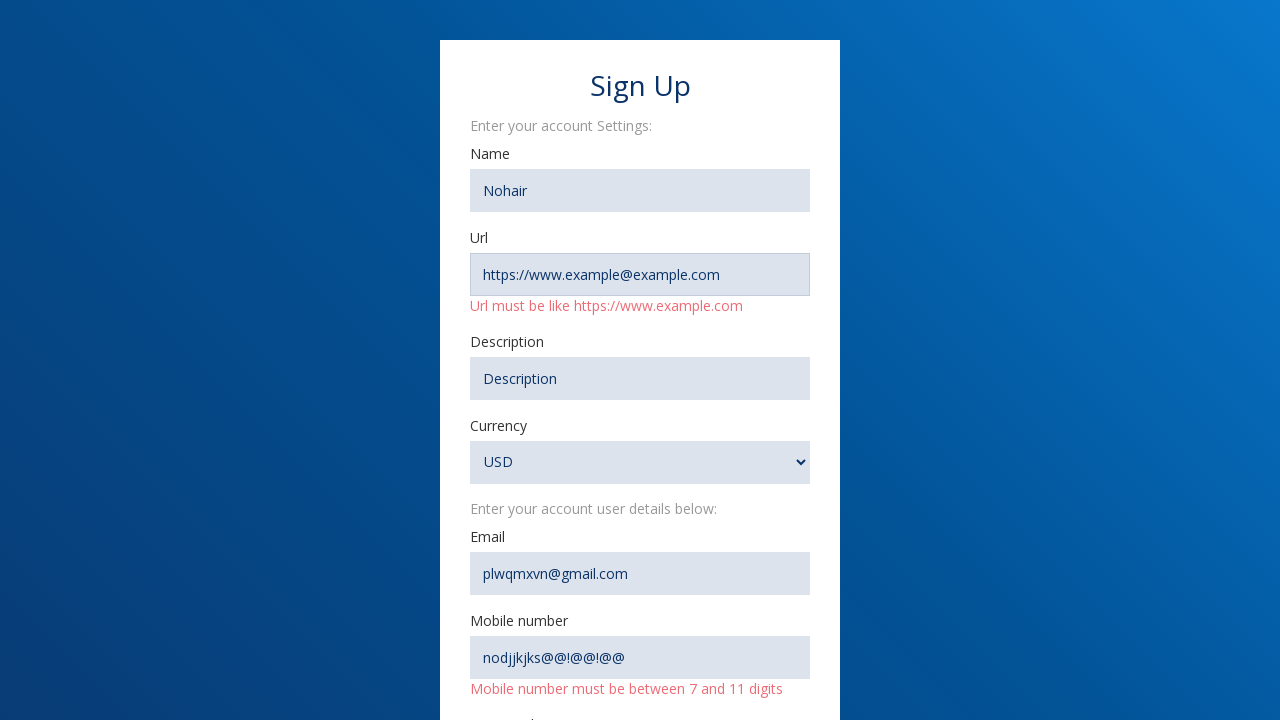

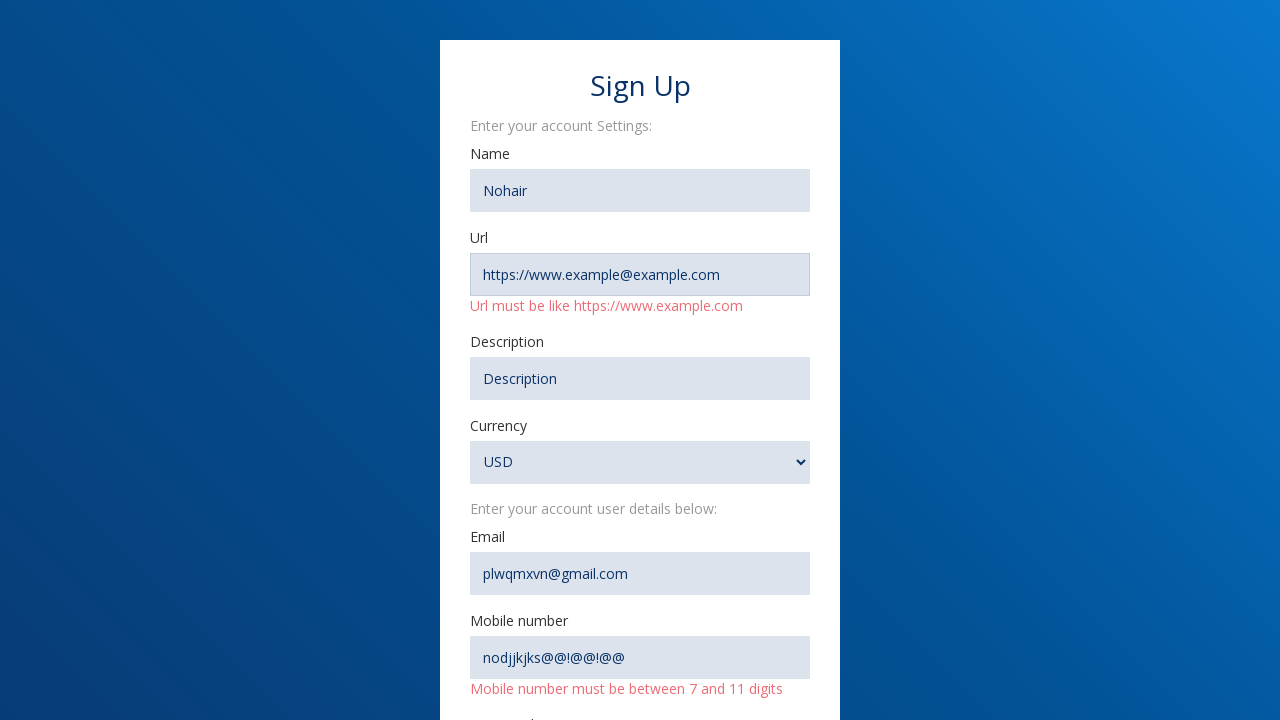